Tests keyboard navigation and input on a form by using TAB key to navigate to the username field and typing "John" with proper capitalization using SHIFT key

Starting URL: https://testpages.eviltester.com/styled/basic-html-form-test.html

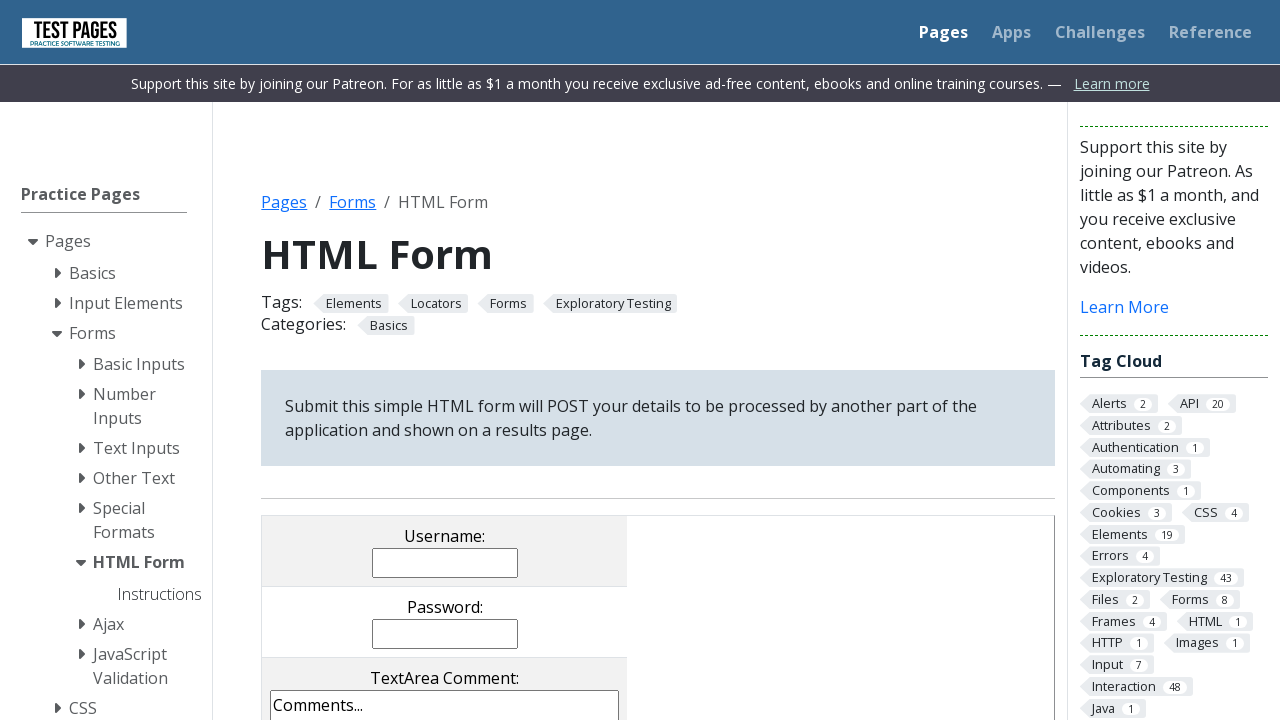

Pressed TAB key to navigate to next form field
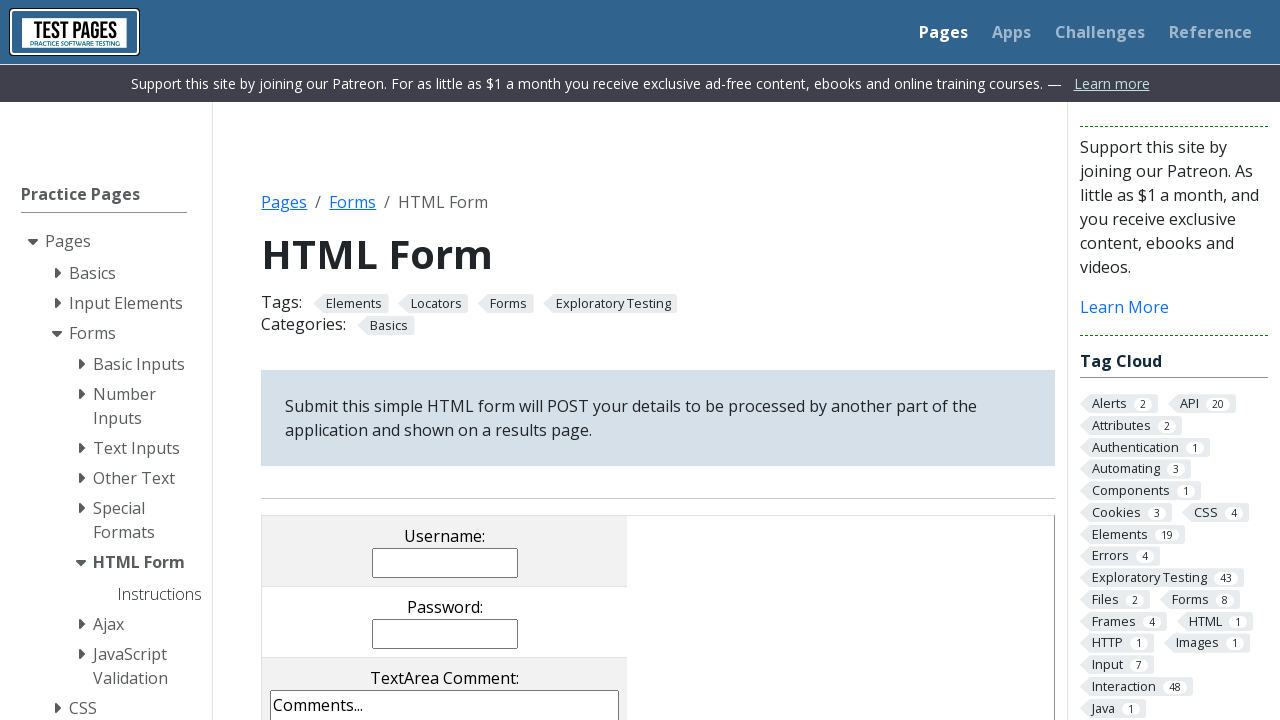

Pressed TAB key again to continue navigating
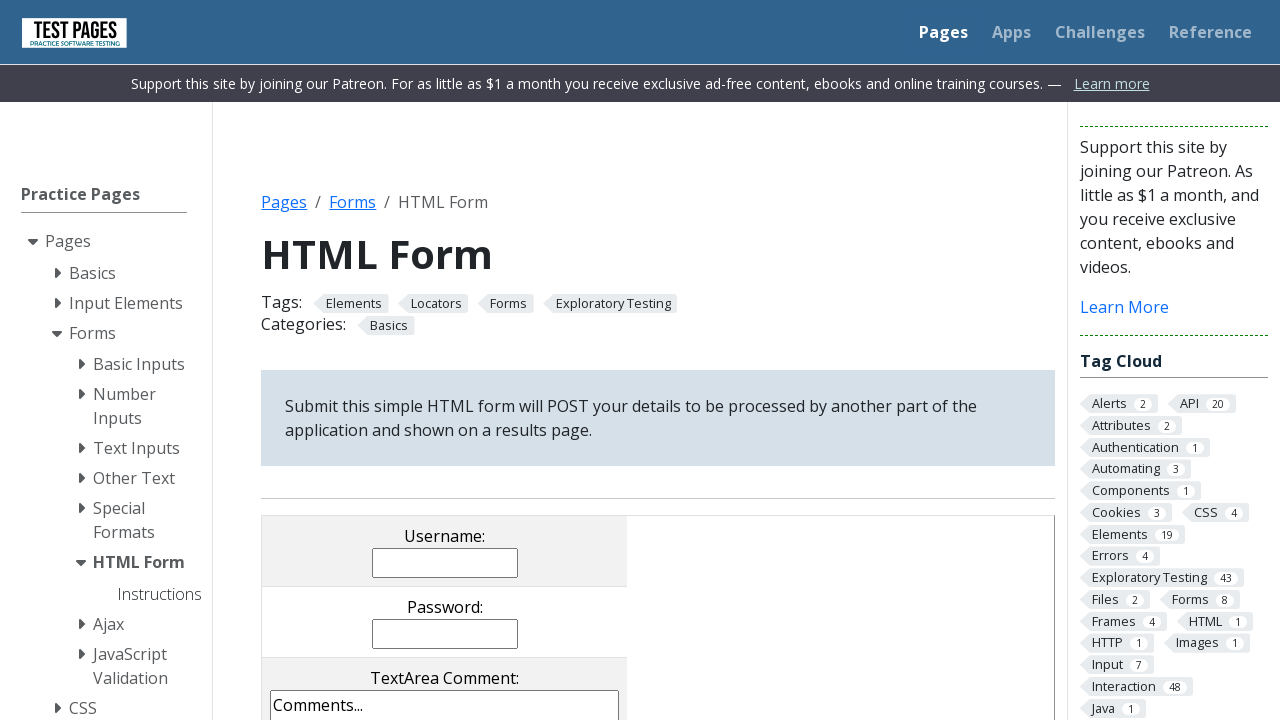

Pressed TAB key third time to reach username field
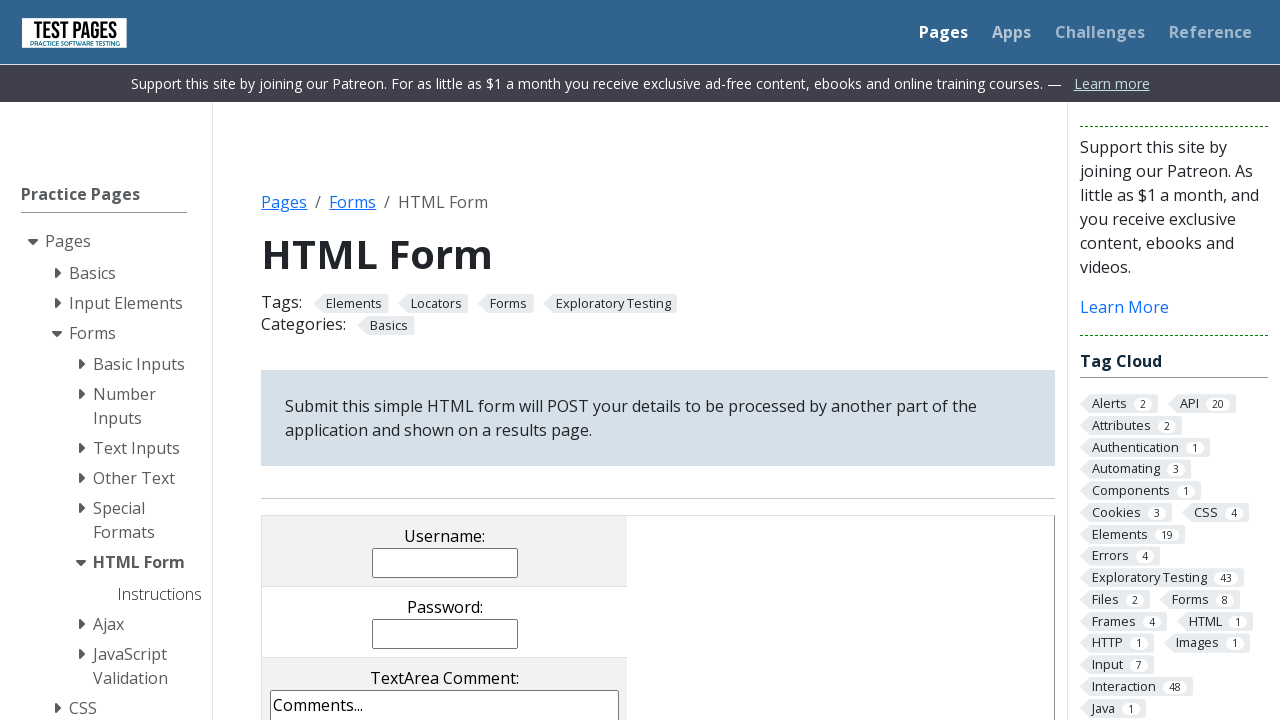

Pressed down Shift key to prepare for capital letter
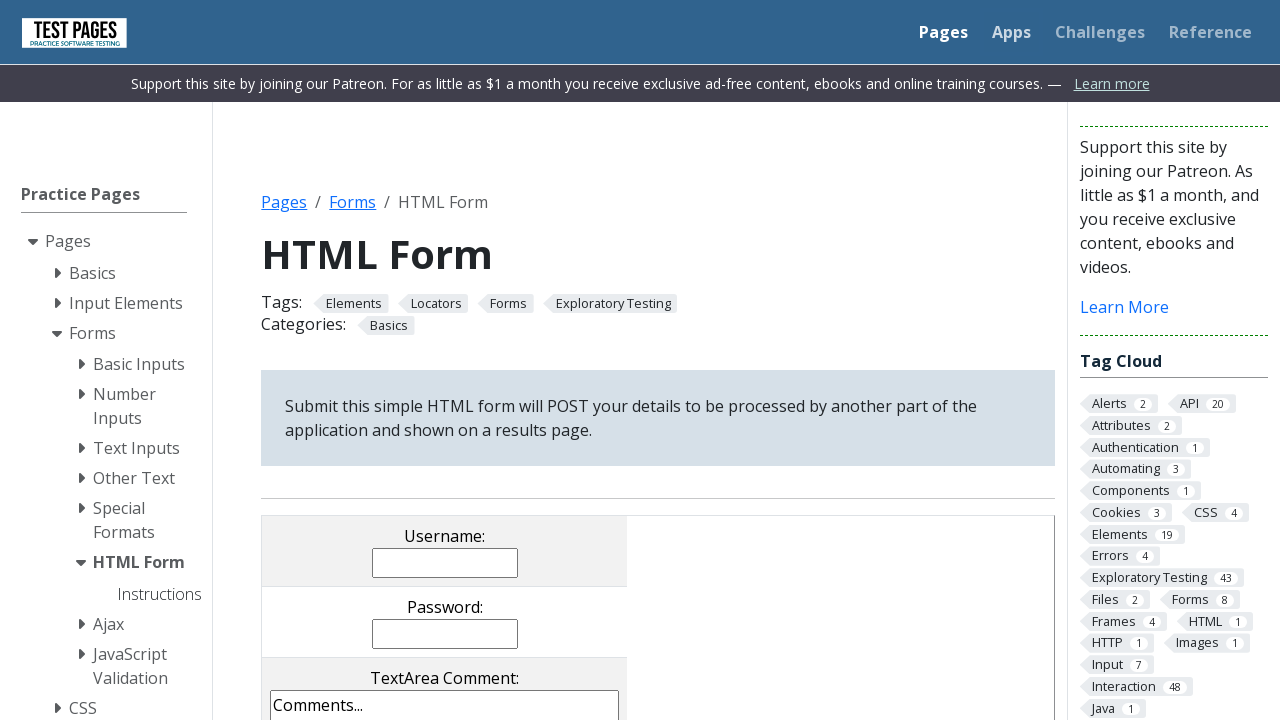

Pressed 'j' key with Shift held to type capital 'J'
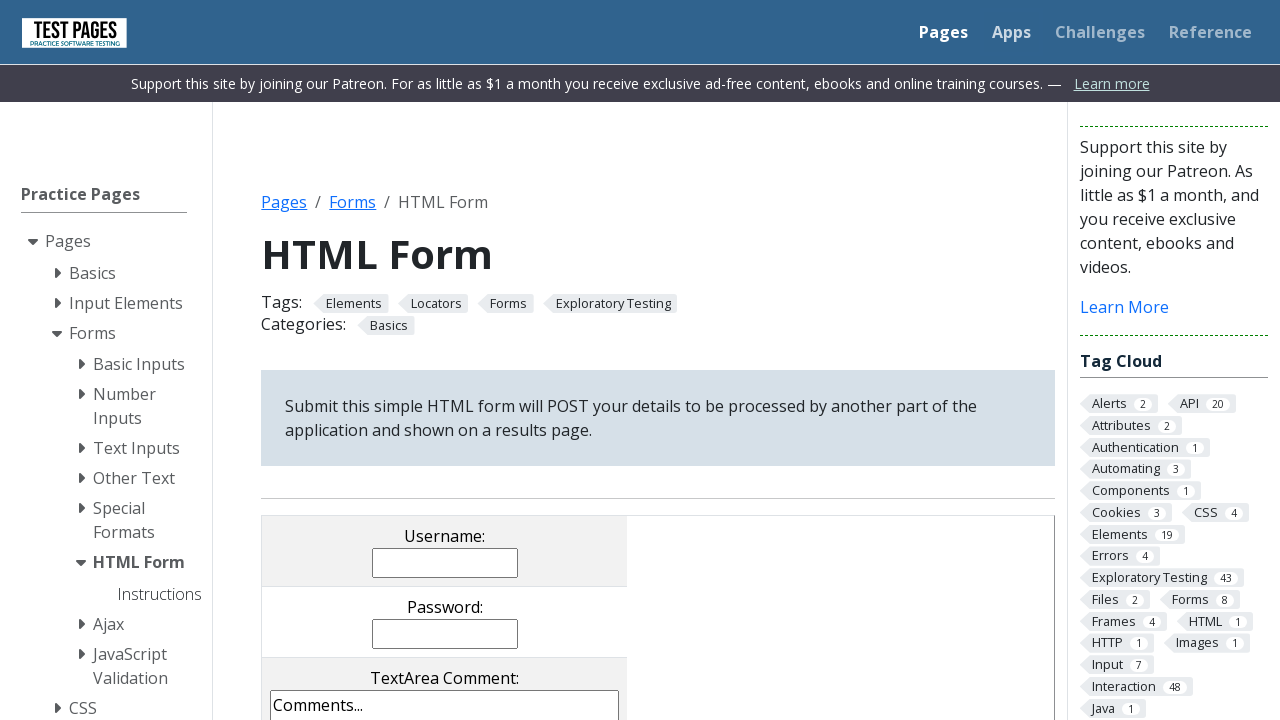

Released Shift key
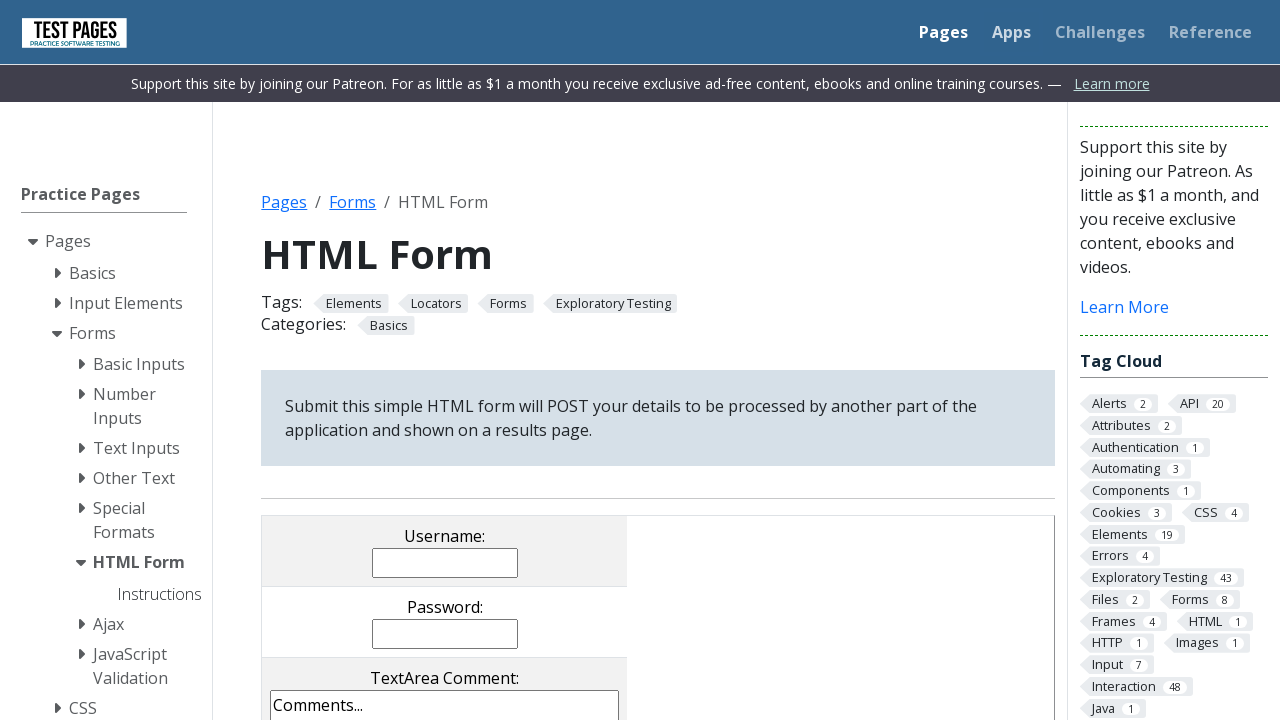

Typed 'ohn' to complete username 'John'
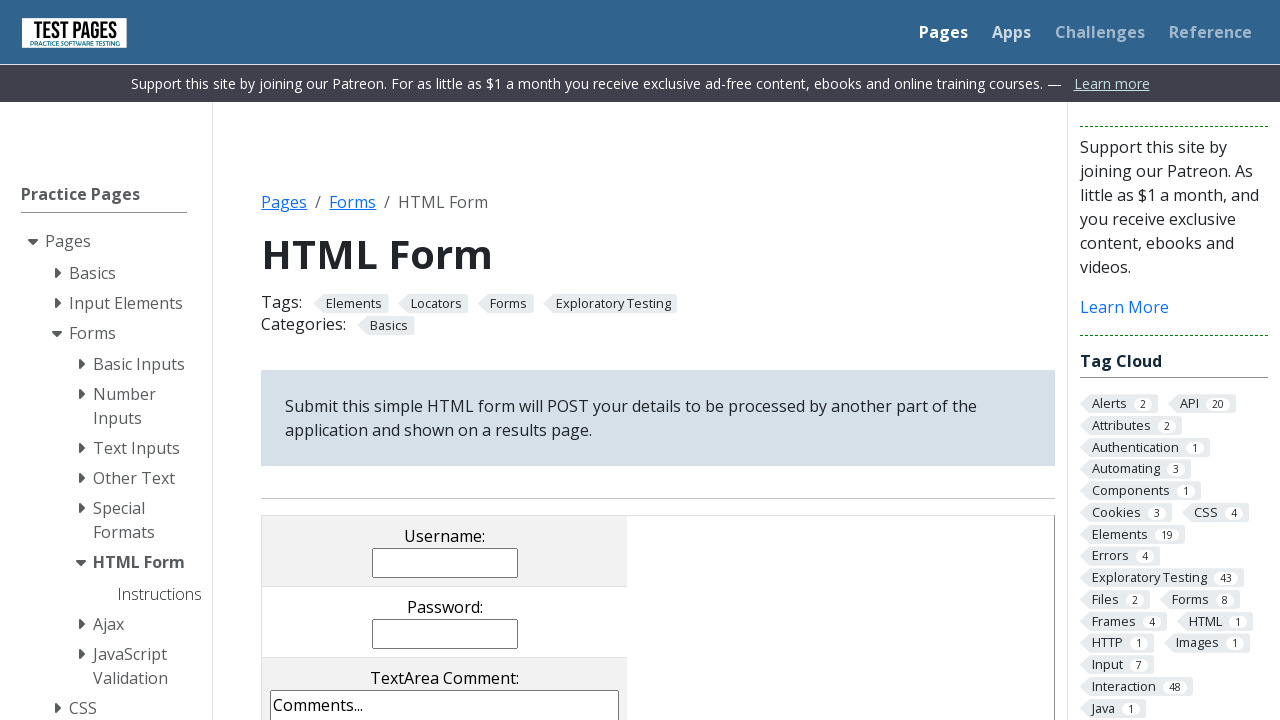

Pressed Enter key to submit the form
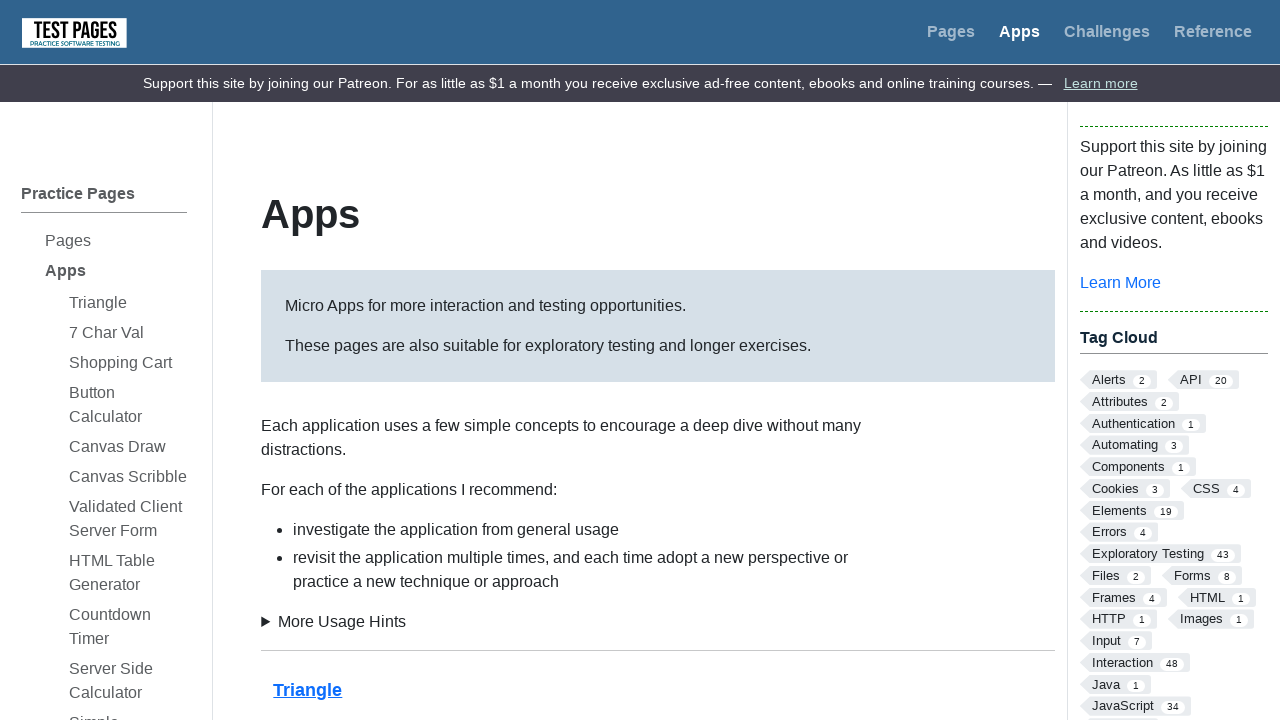

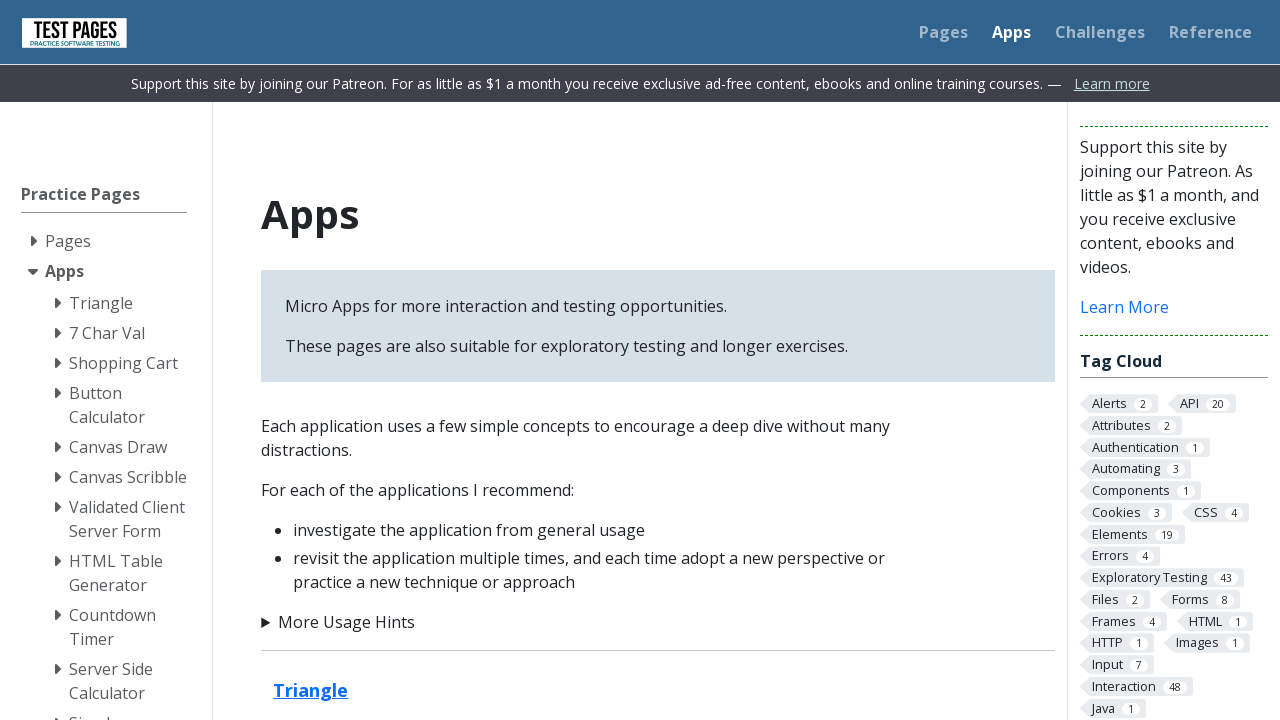